Tests checkbox functionality by clicking the Senior Citizen Discount checkbox and verifying it becomes selected

Starting URL: https://rahulshettyacademy.com/dropdownsPractise/

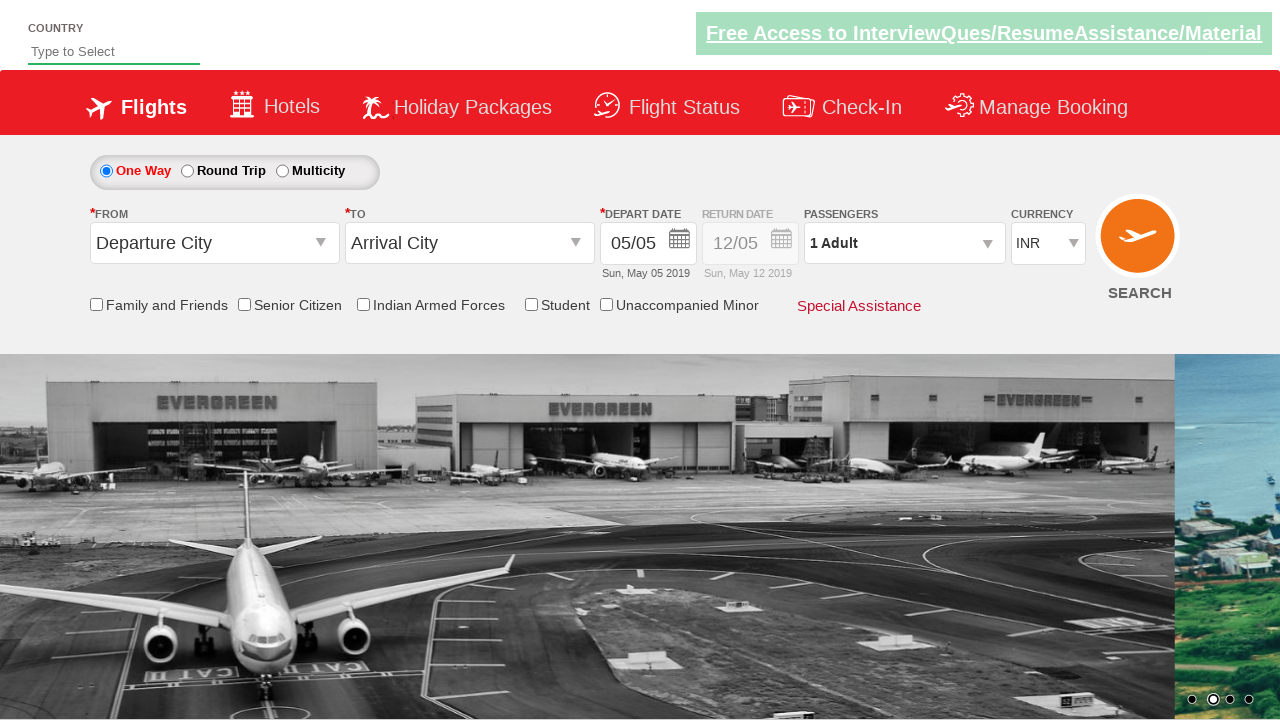

Clicked the Senior Citizen Discount checkbox at (244, 304) on input[id*='SeniorCitizenDiscount']
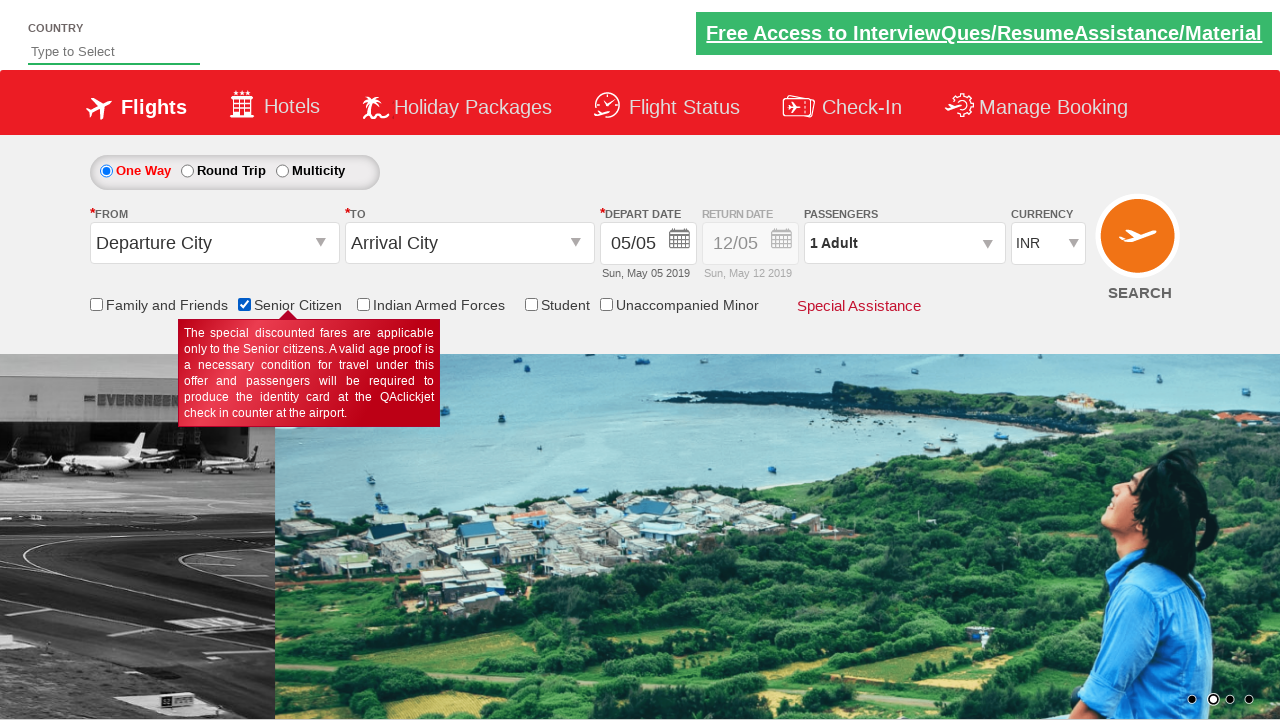

Verified the Senior Citizen Discount checkbox is selected
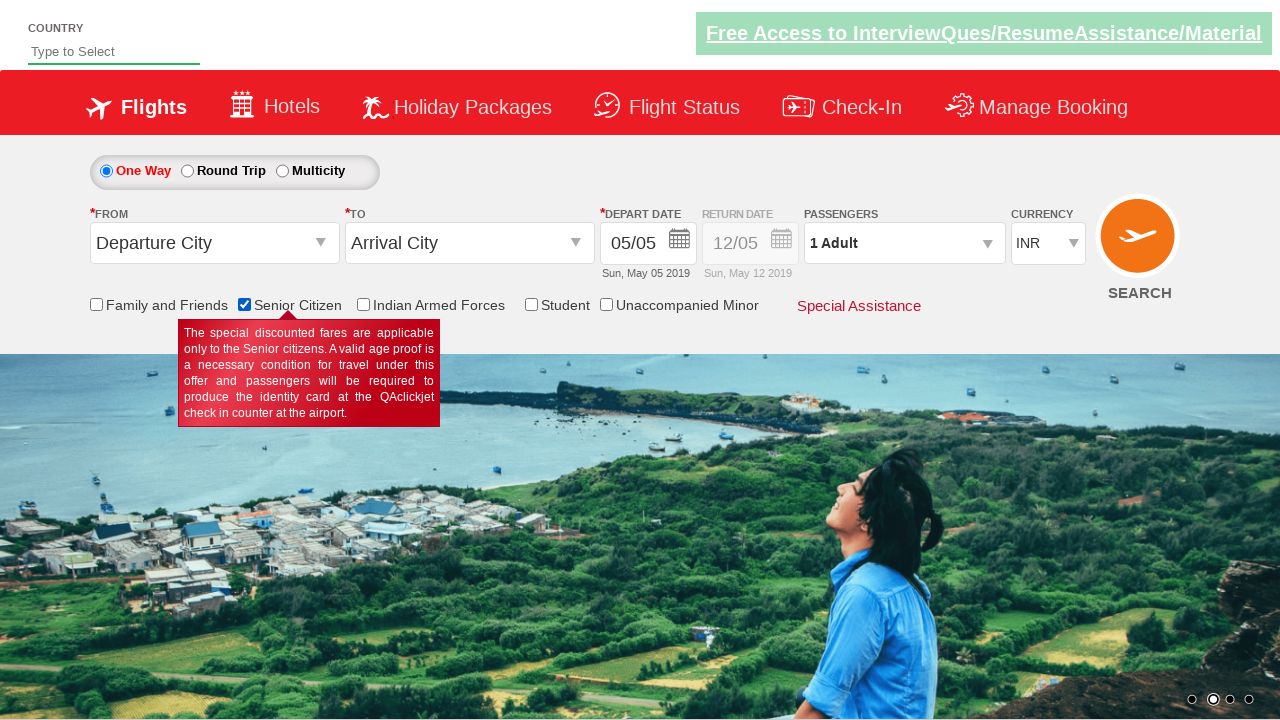

Located all checkboxes on the page
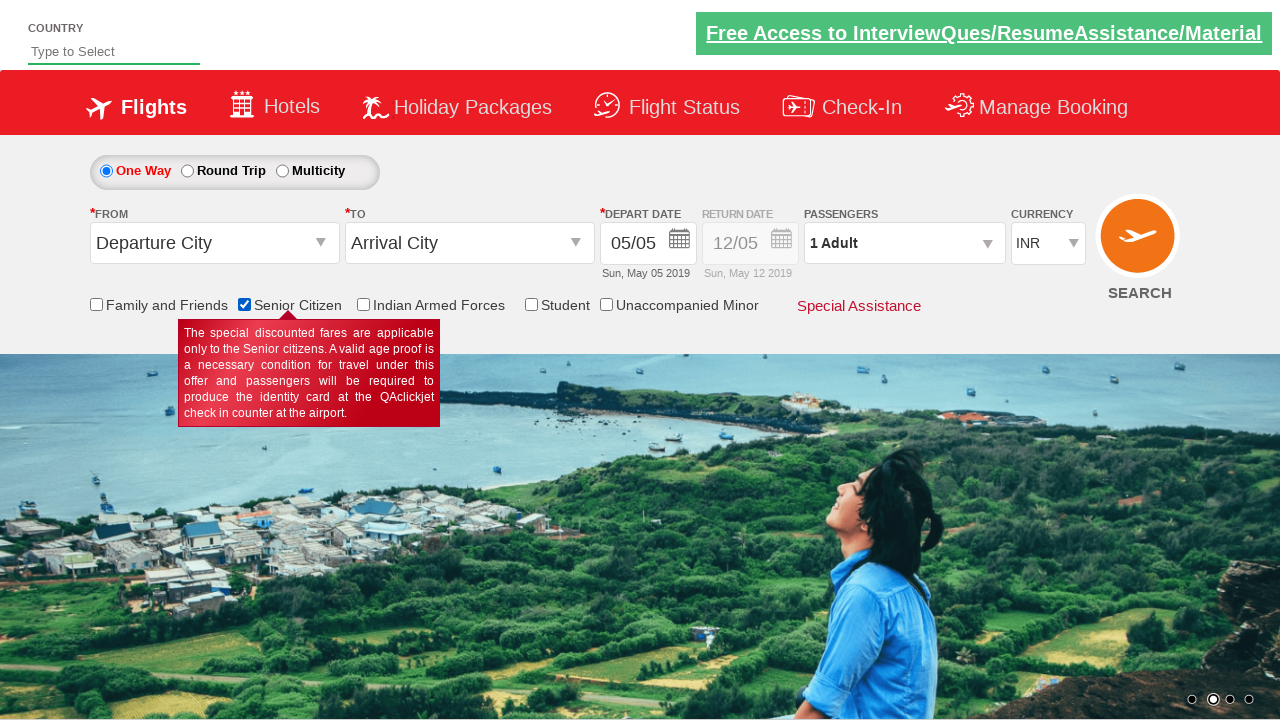

Counted 6 checkboxes on the page
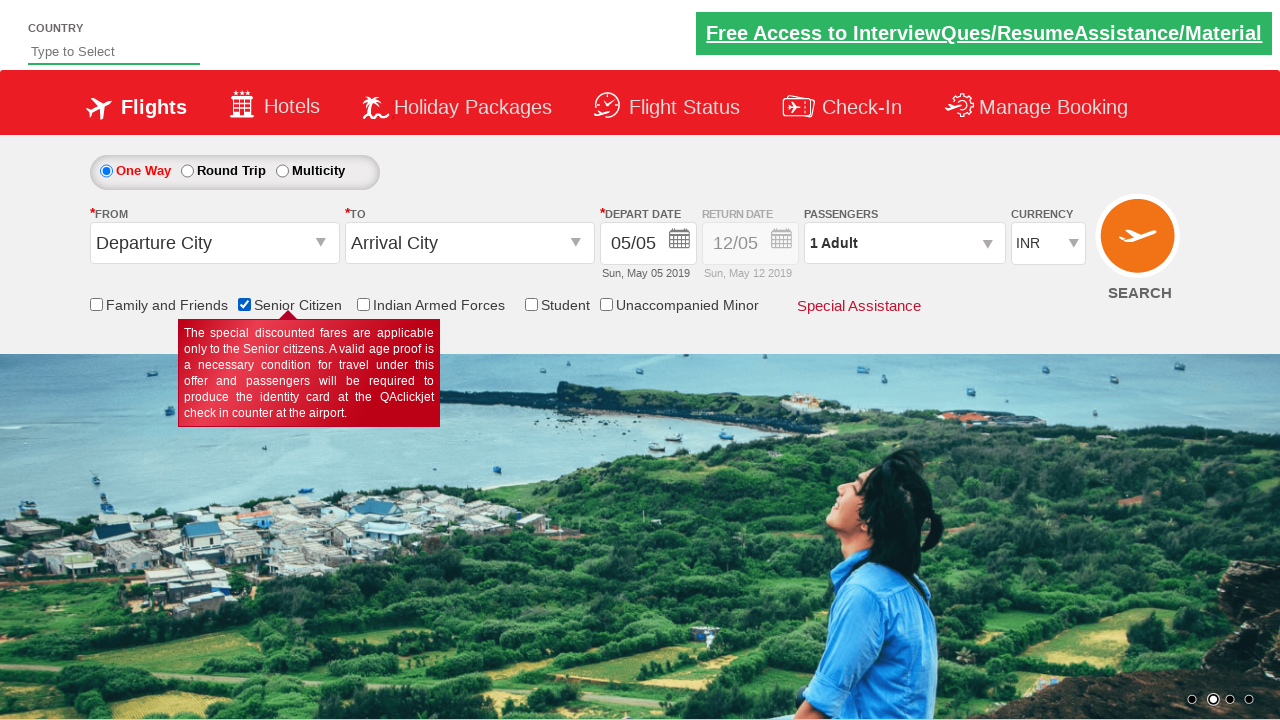

Verified that multiple checkboxes exist on the page
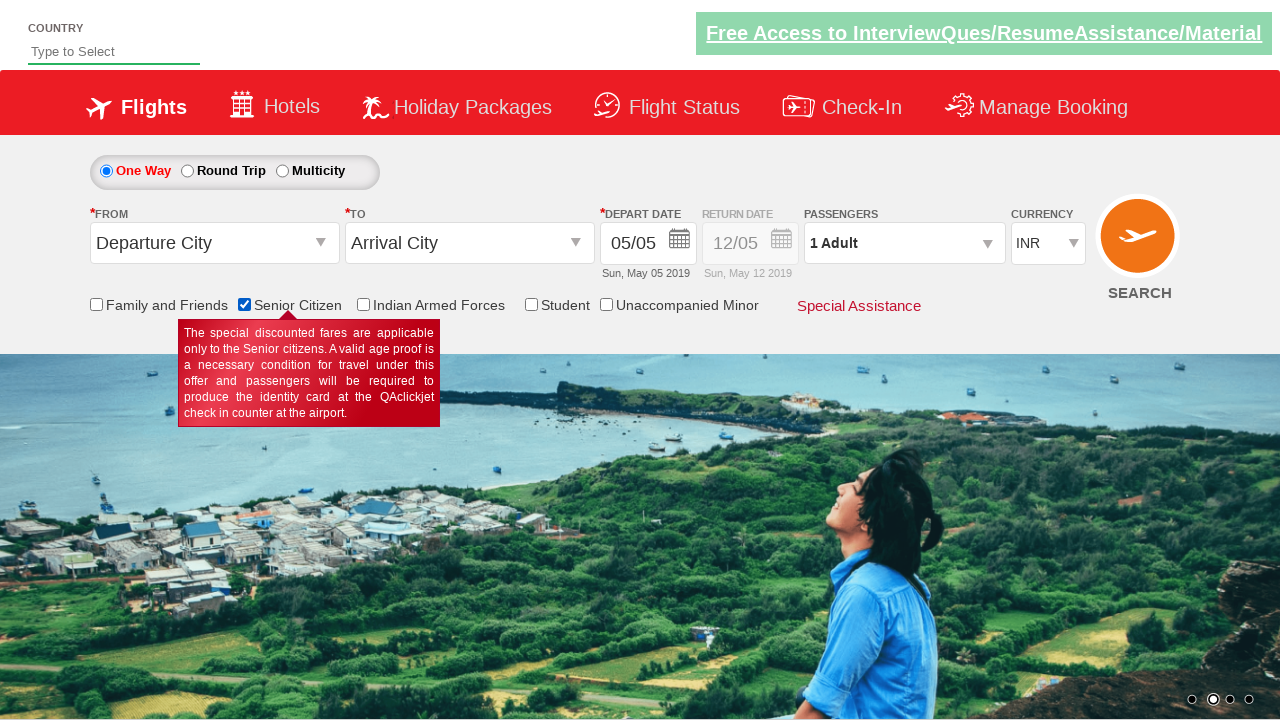

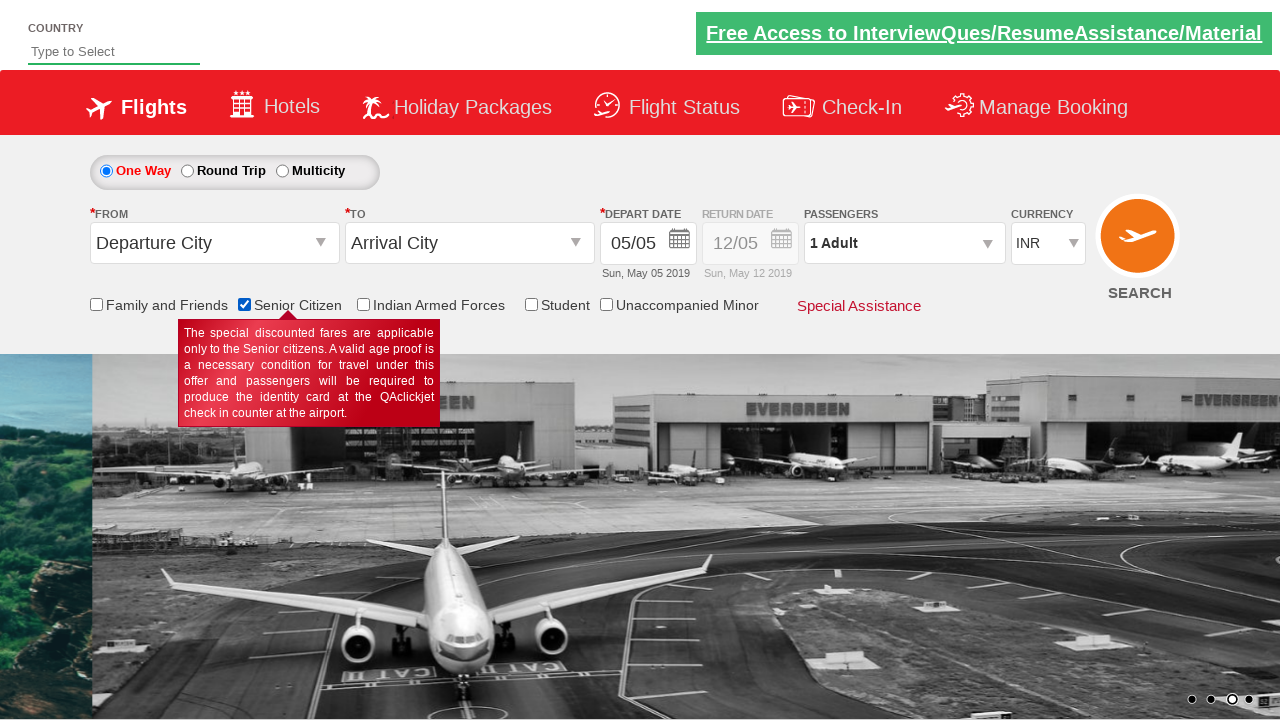